Tests scrollbar handling by scrolling to the submit button element at the bottom of the page, then scrolling back up by 200 pixels.

Starting URL: https://demo.automationtesting.in/Register.html

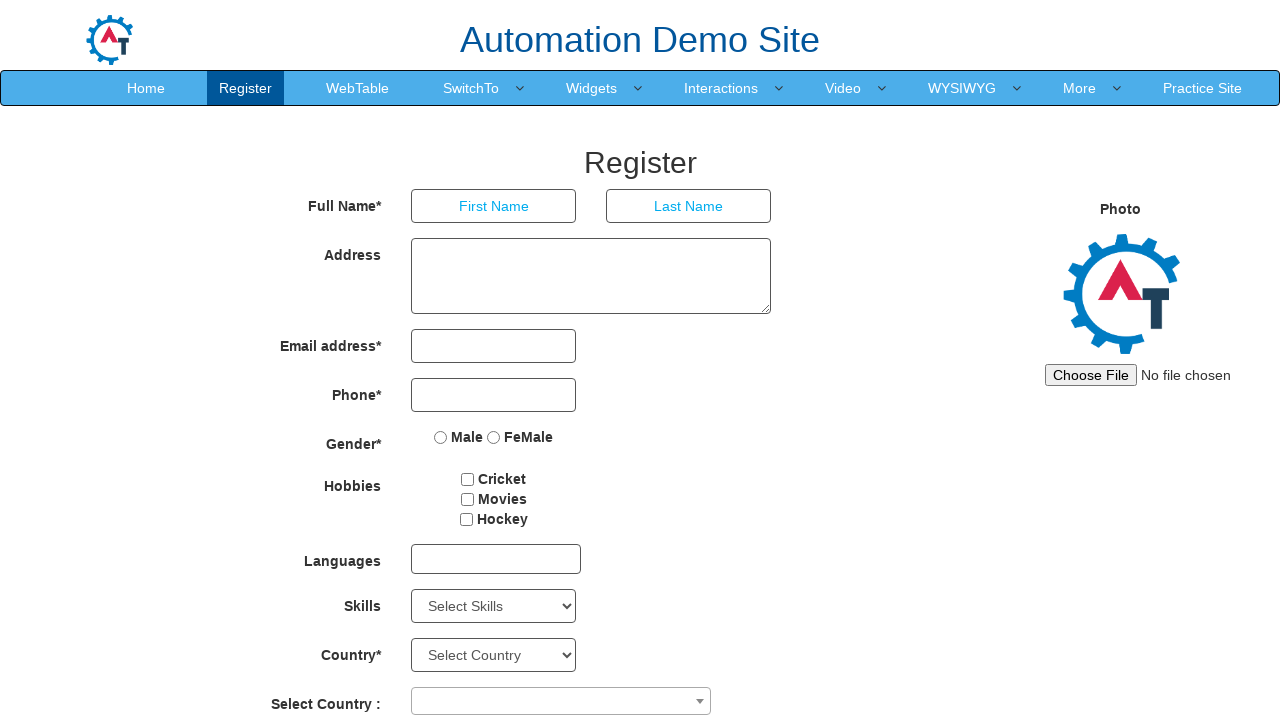

Scrolled to submit button element at bottom of page
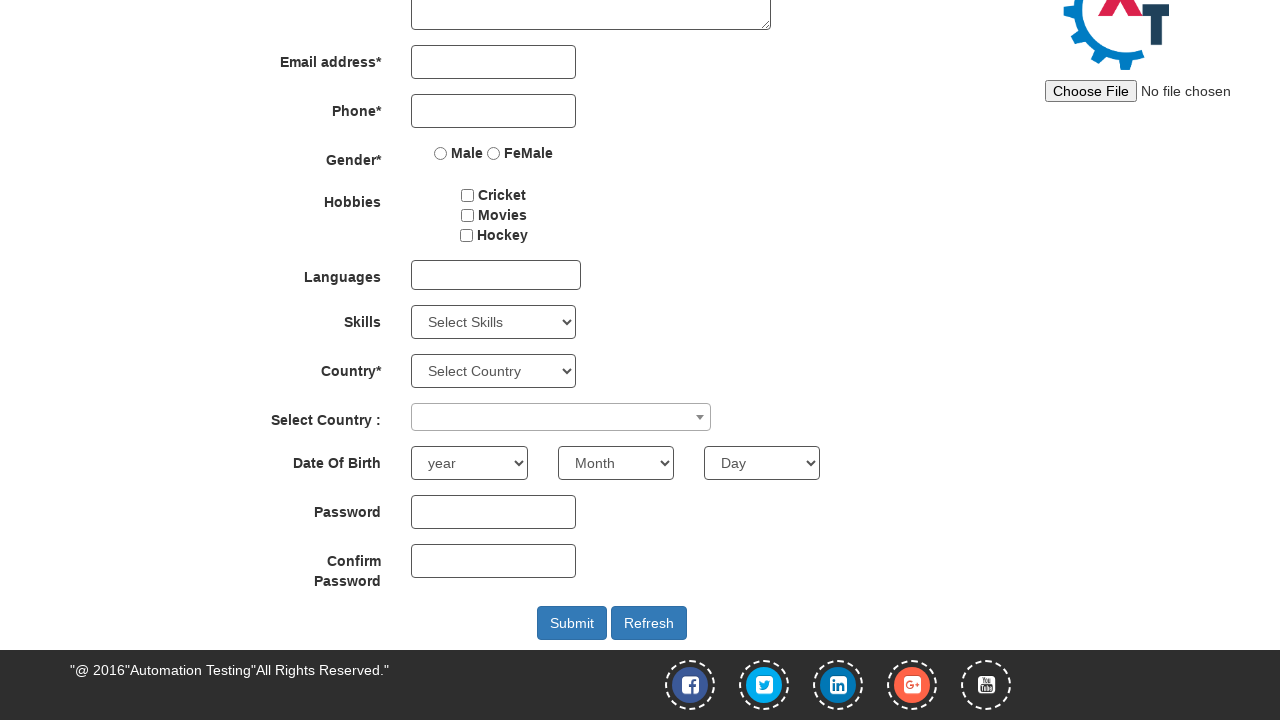

Waited 2 seconds to observe scroll to submit button
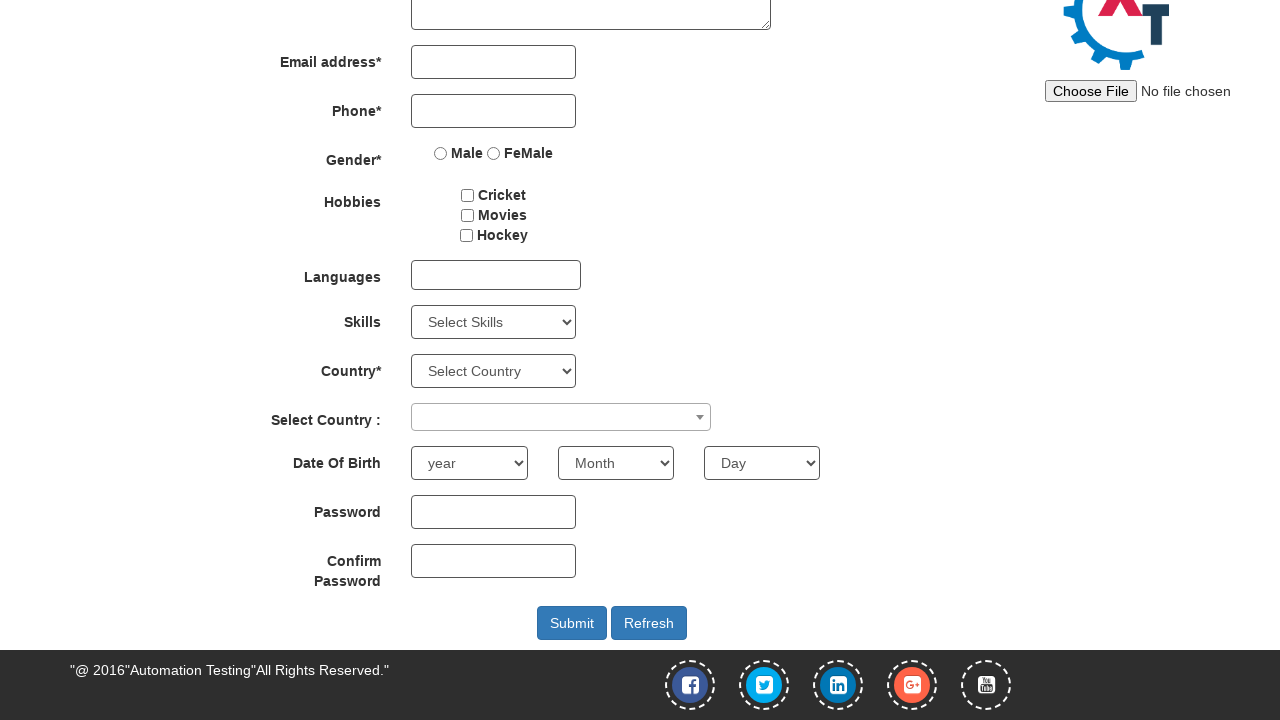

Scrolled back up by 200 pixels using JavaScript
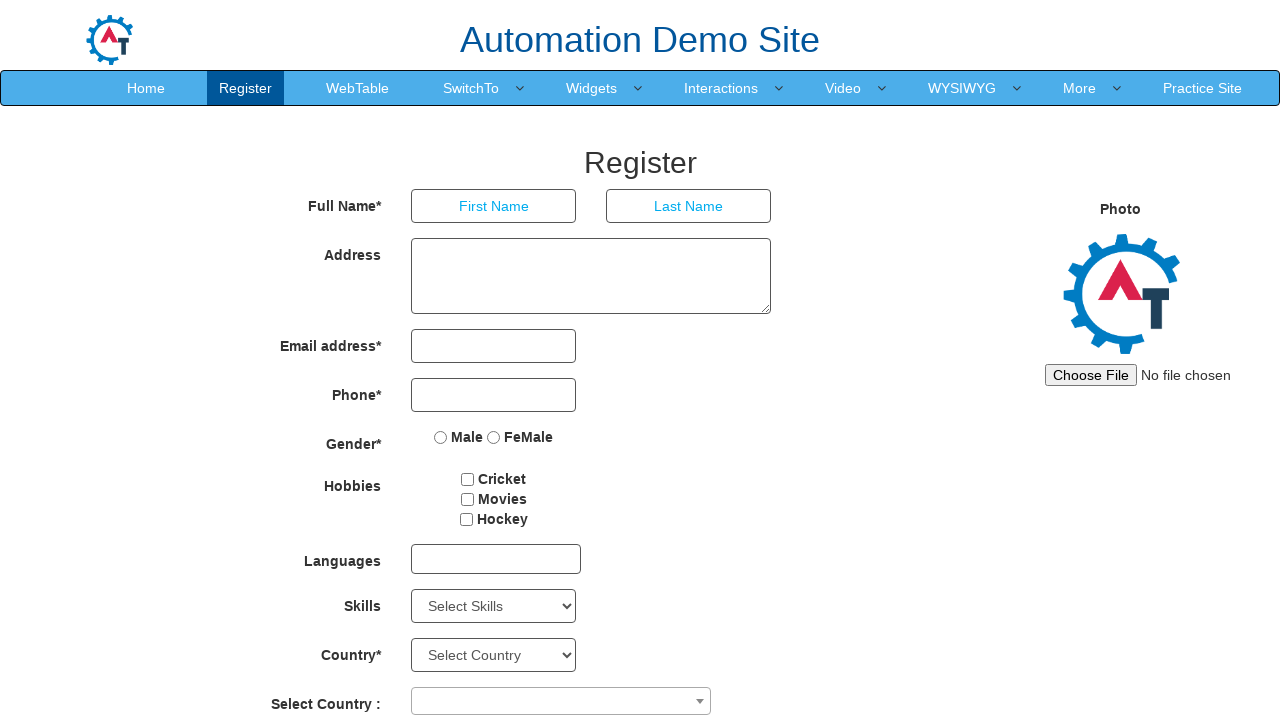

Waited 2 seconds to observe scroll back up
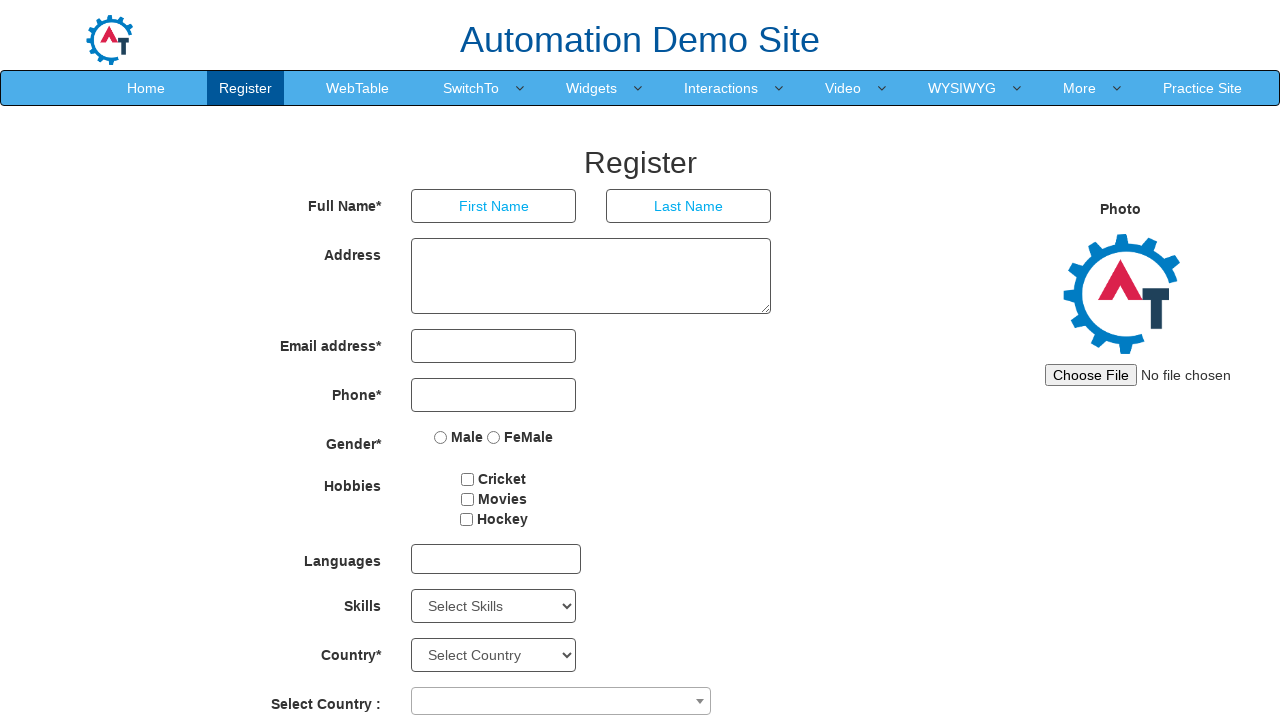

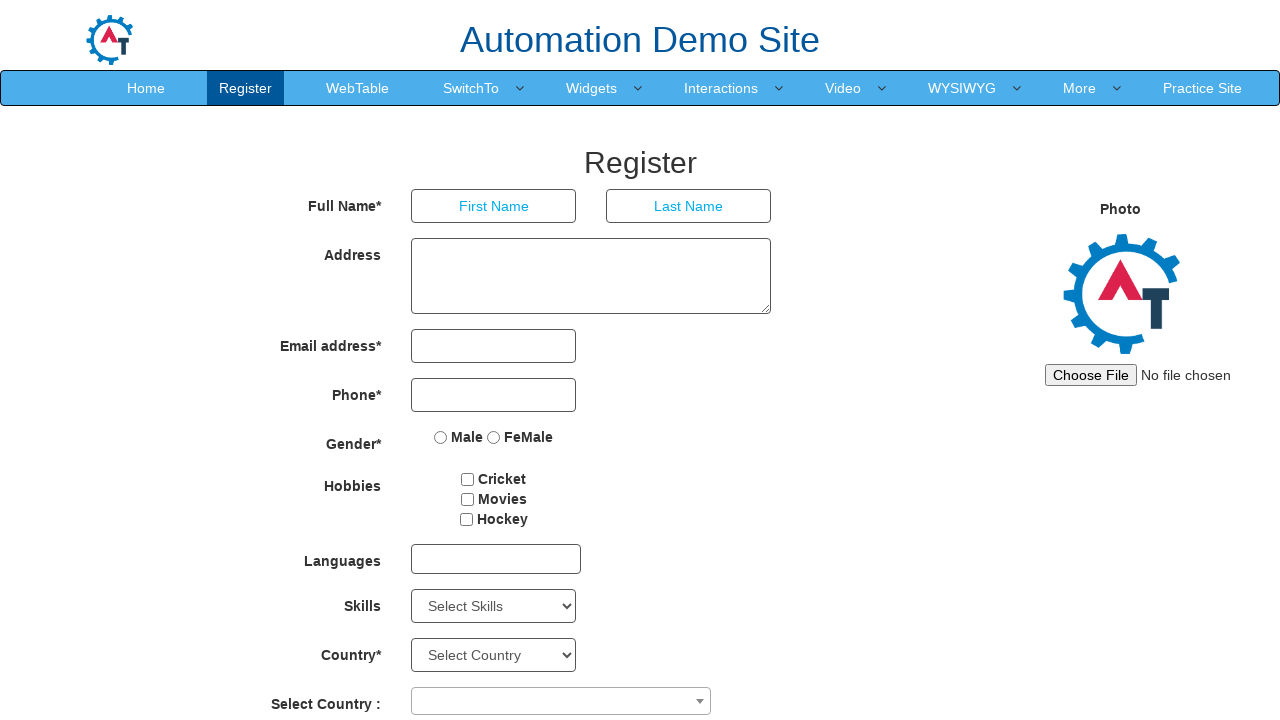